Navigates to DemoQA homepage, clicks on Widgets section, then navigates to Tool Tips submenu and hovers over an element to verify tooltip functionality.

Starting URL: https://demoqa.com/

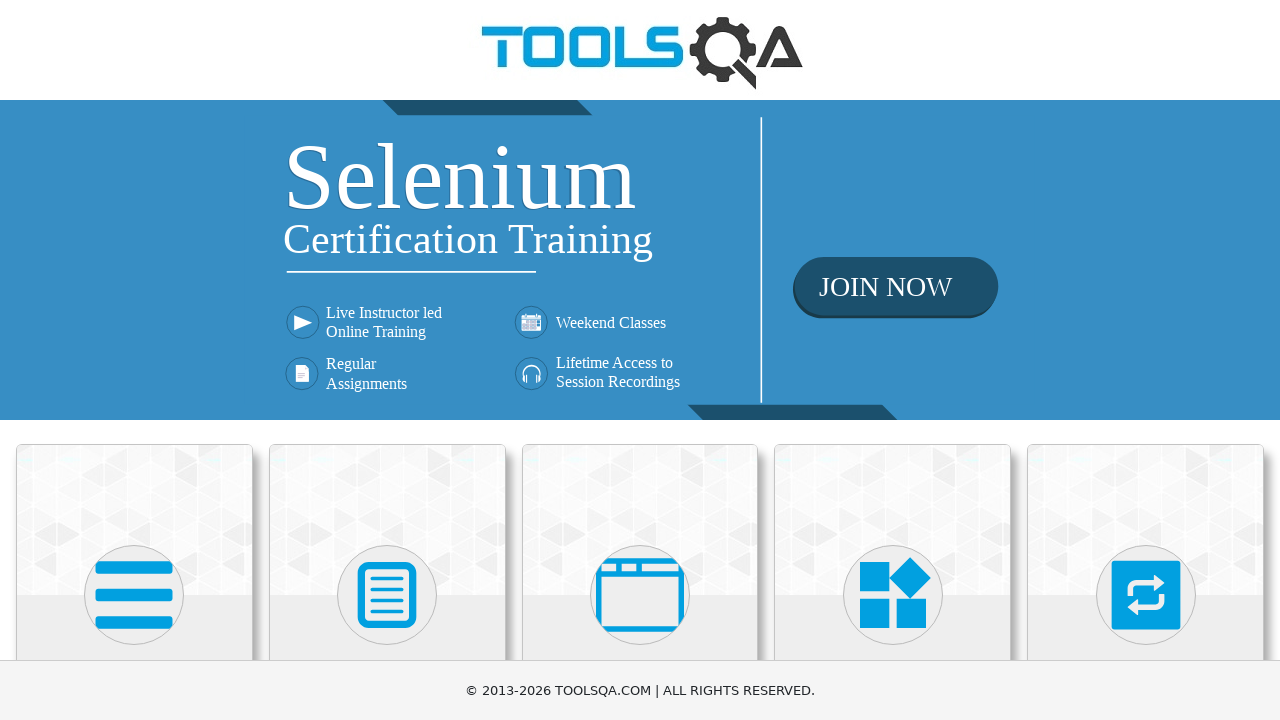

DemoQA homepage header loaded
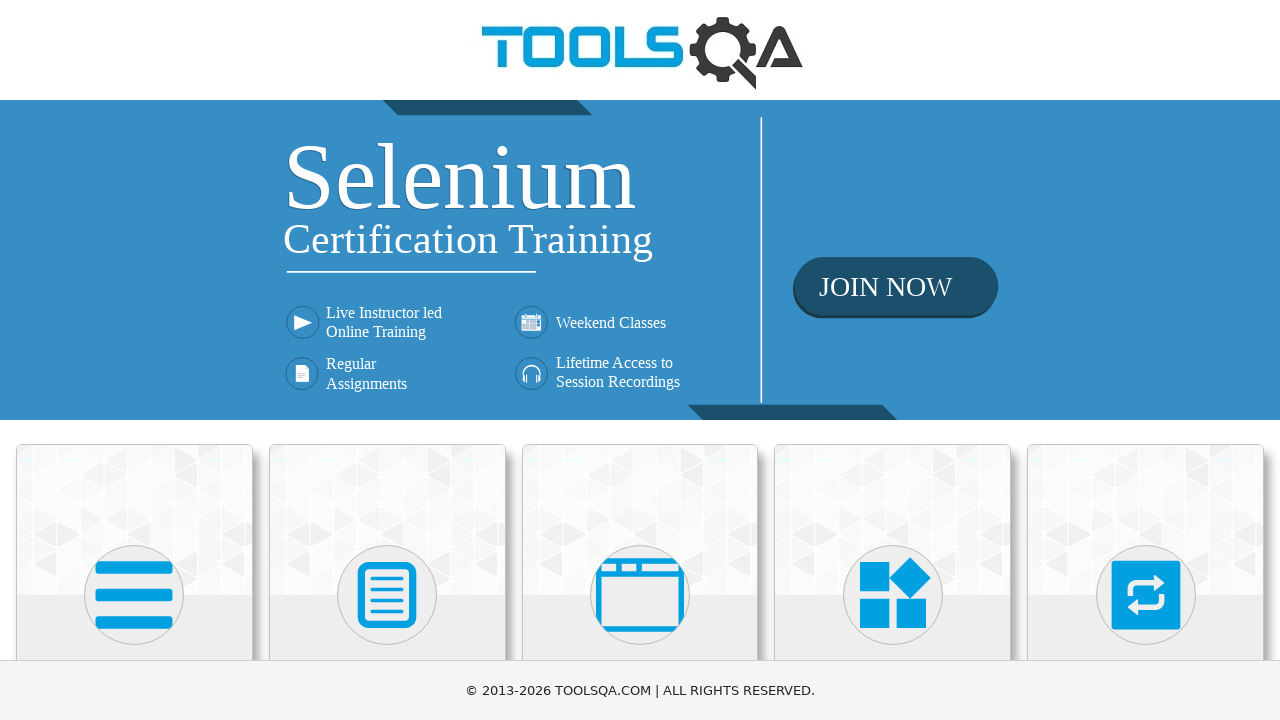

Clicked on Widgets section at (893, 360) on text=Widgets
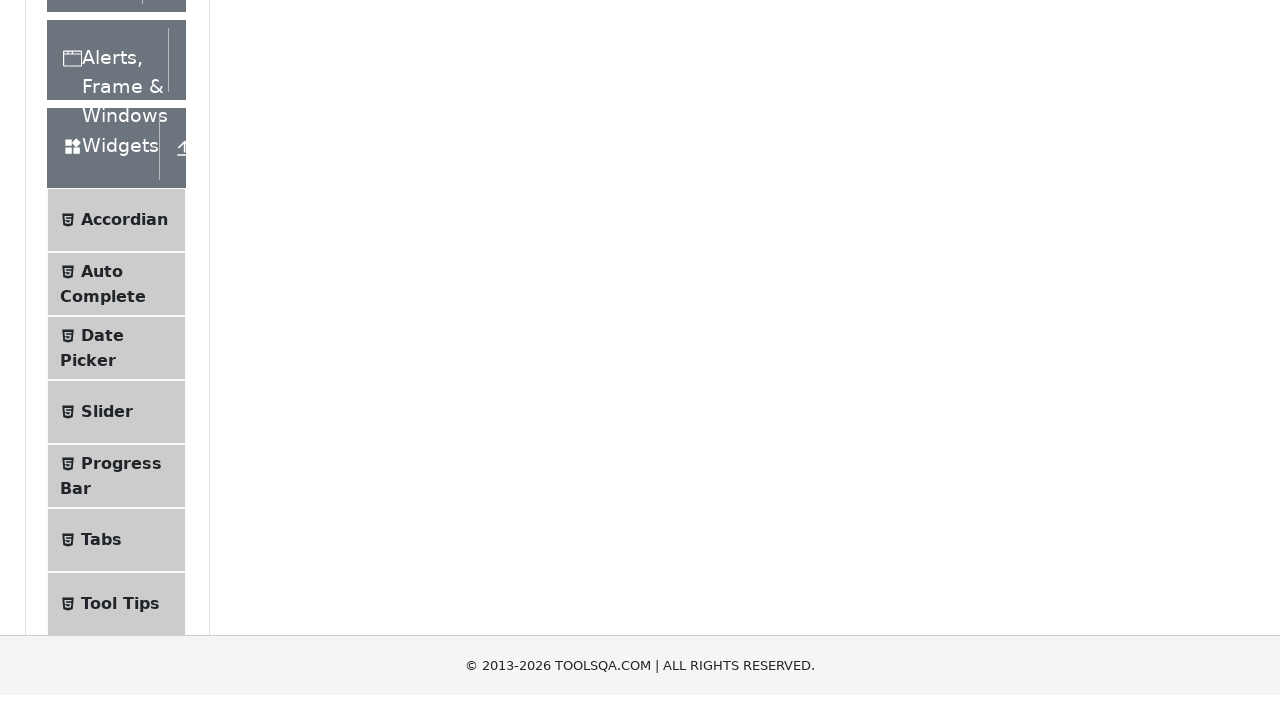

Widgets page loaded successfully
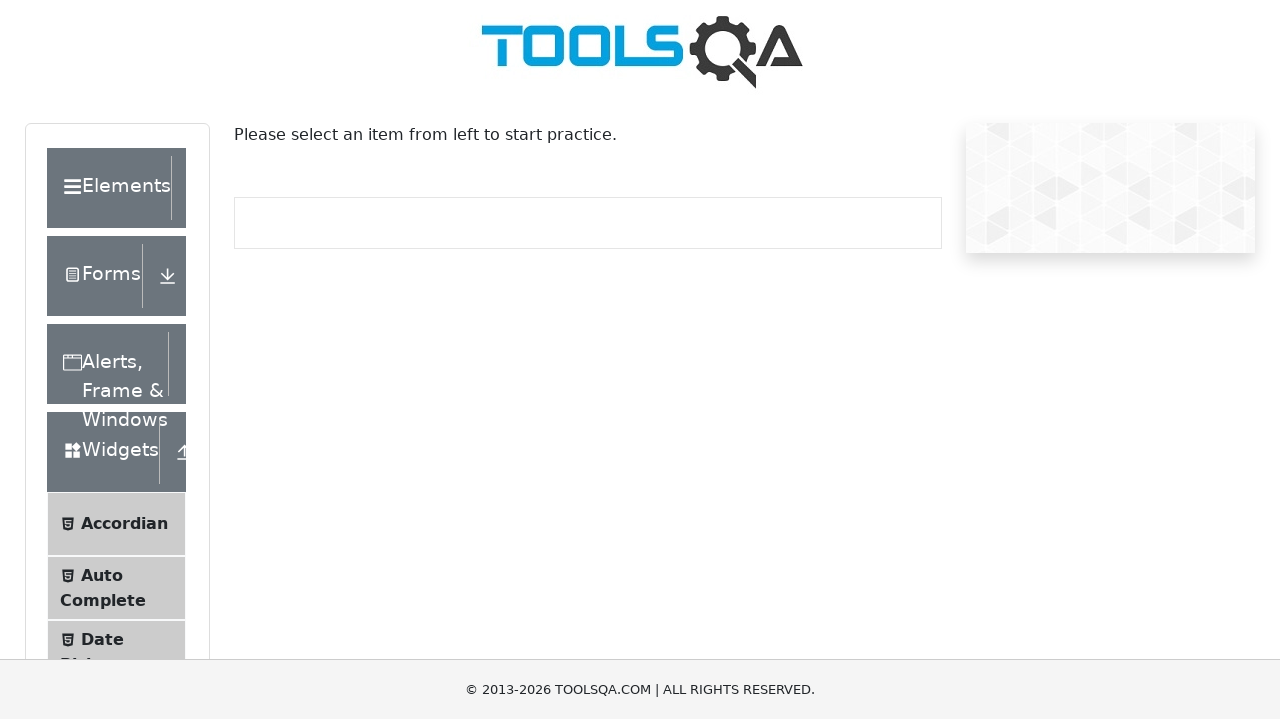

Clicked on Tool Tips submenu at (120, 361) on text=Tool Tips
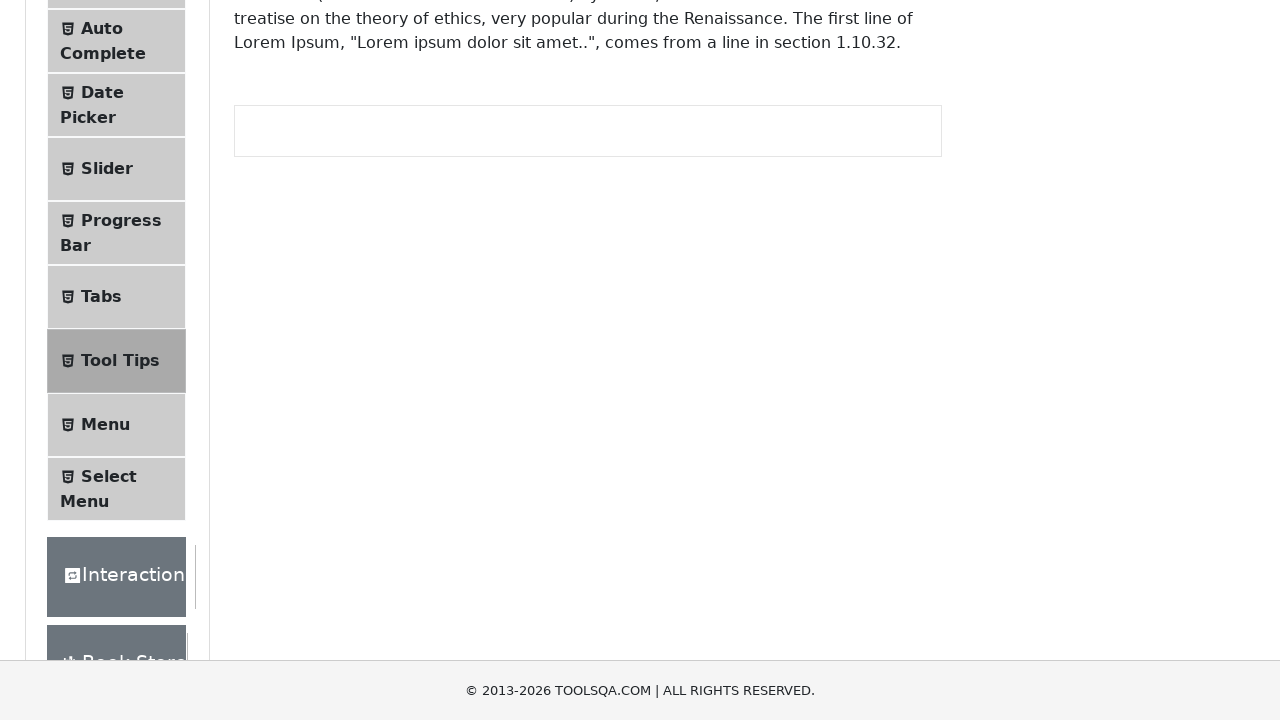

Tool Tips page loaded with button element
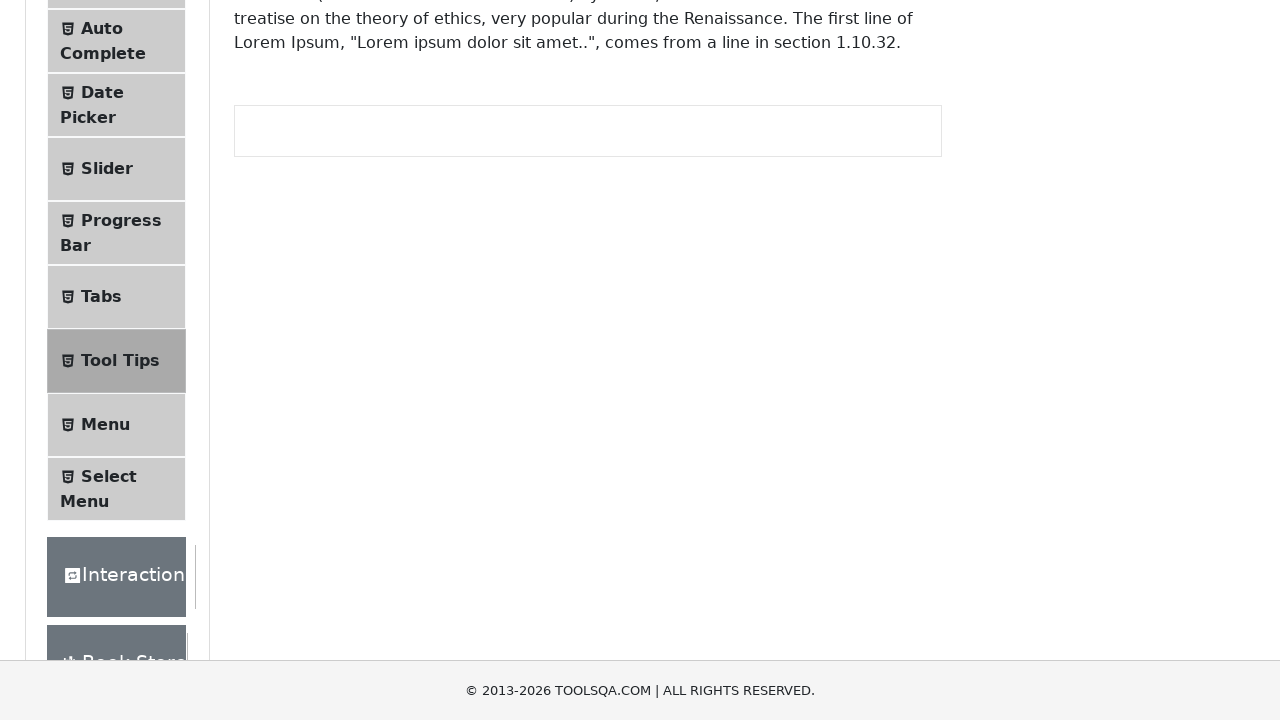

Hovered over tool tip button to trigger tooltip at (313, 282) on #toolTipButton
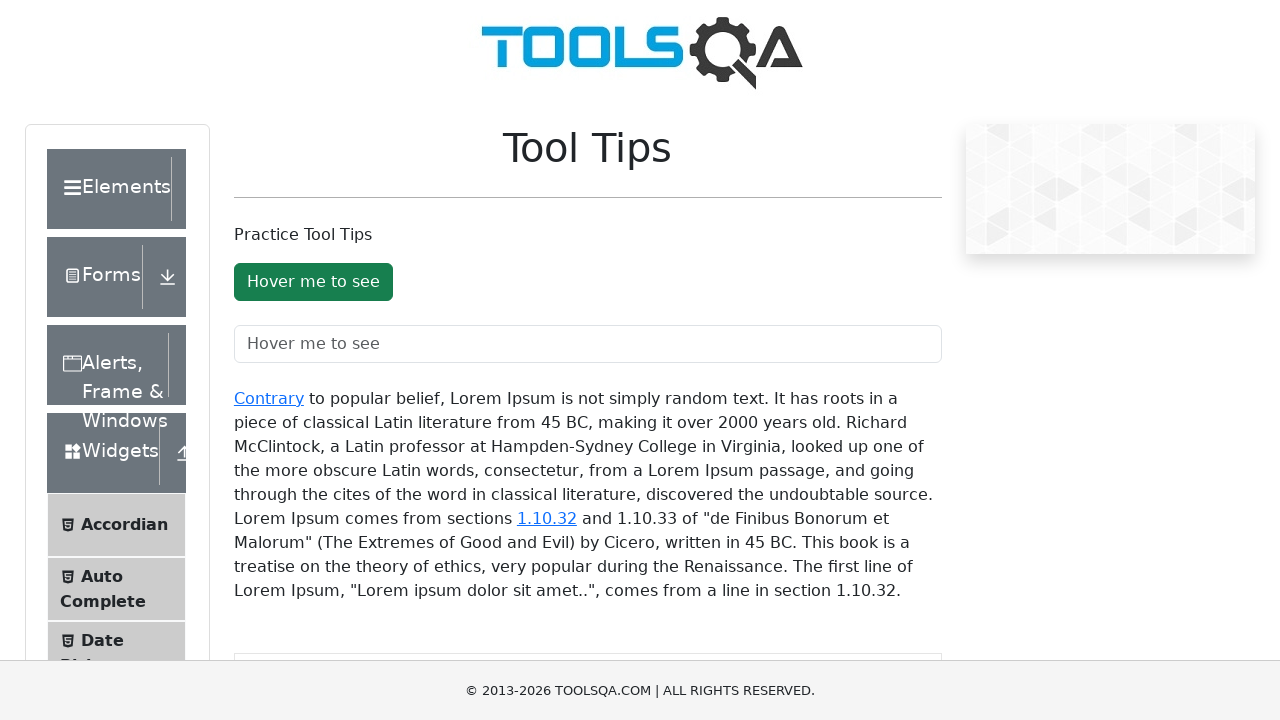

Tooltip appeared on hover - tooltip functionality verified
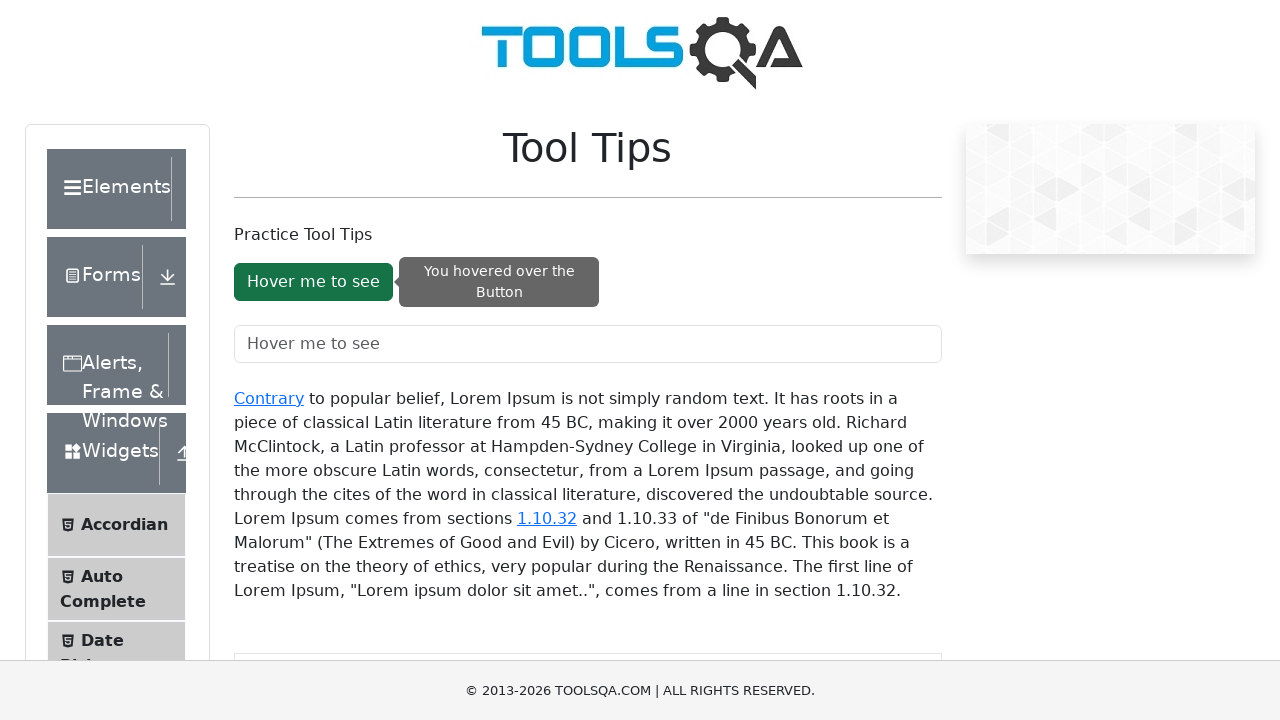

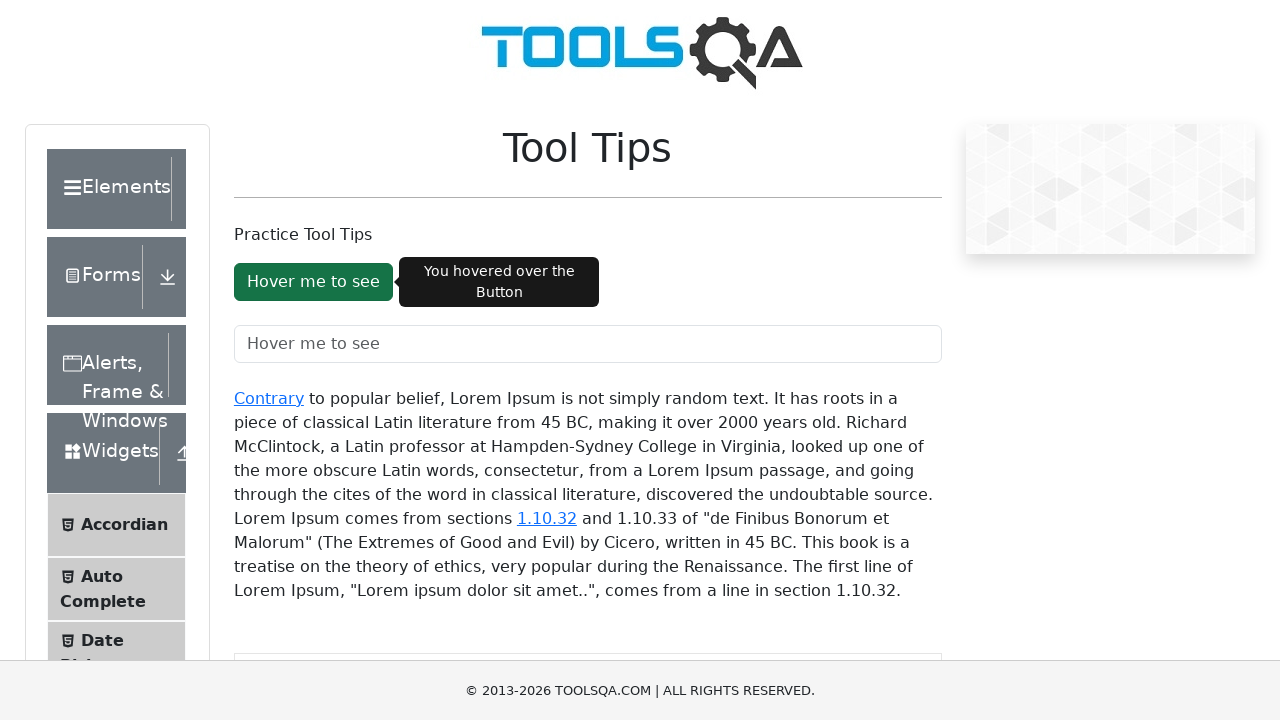